Tests scrolling to the bottom of the page using END key, then scrolling back to the top using HOME key

Starting URL: https://techproeducation.com

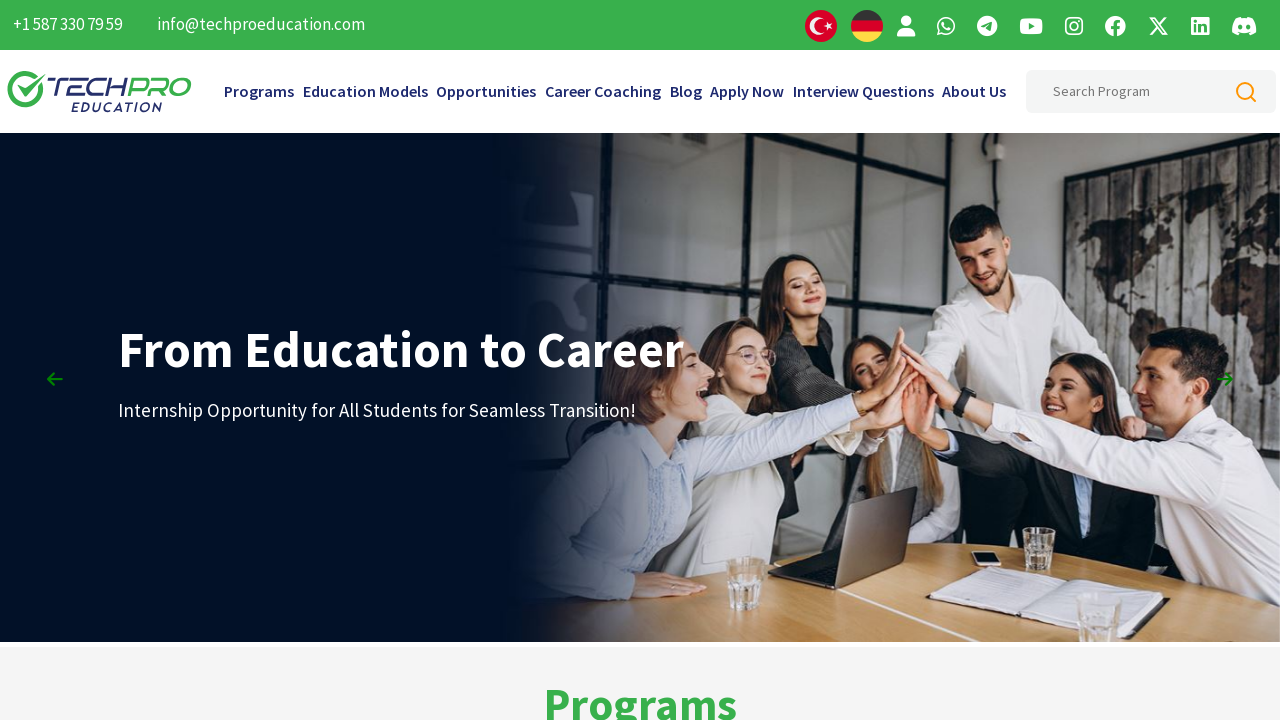

Pressed END key to scroll to bottom of page
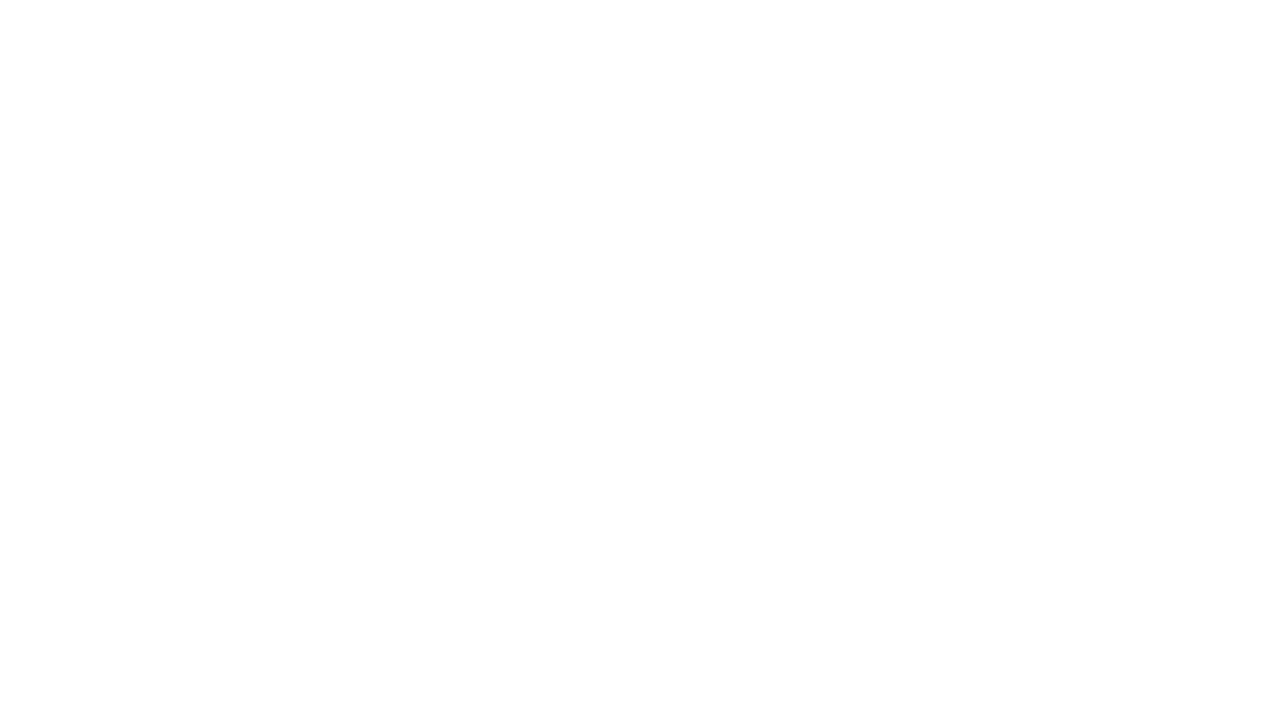

Waited 2000ms for page to settle after scrolling to bottom
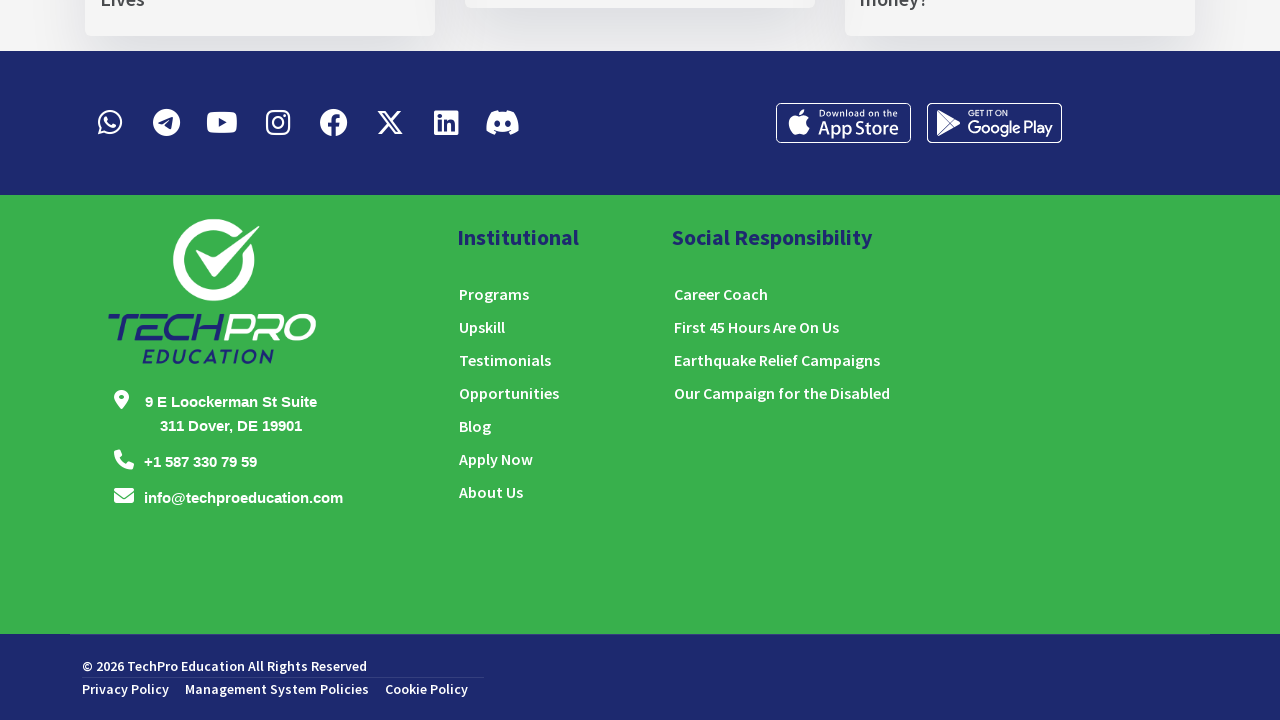

Pressed HOME key to scroll back to top of page
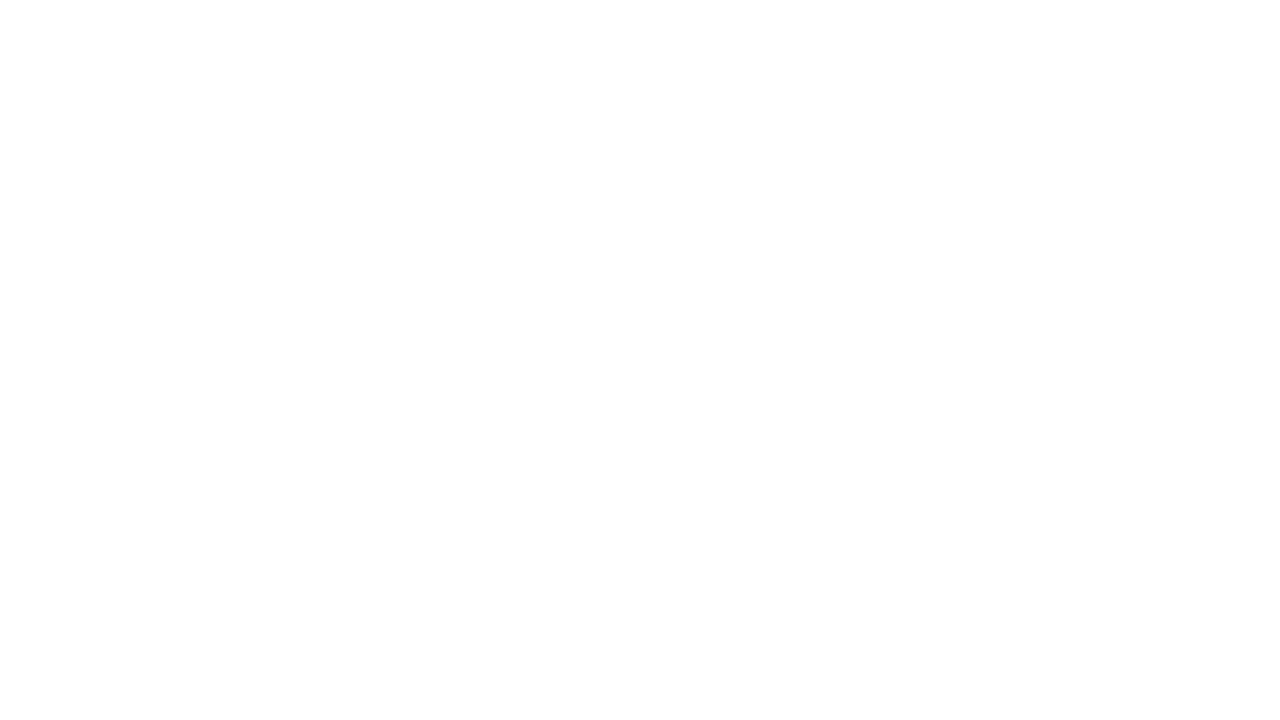

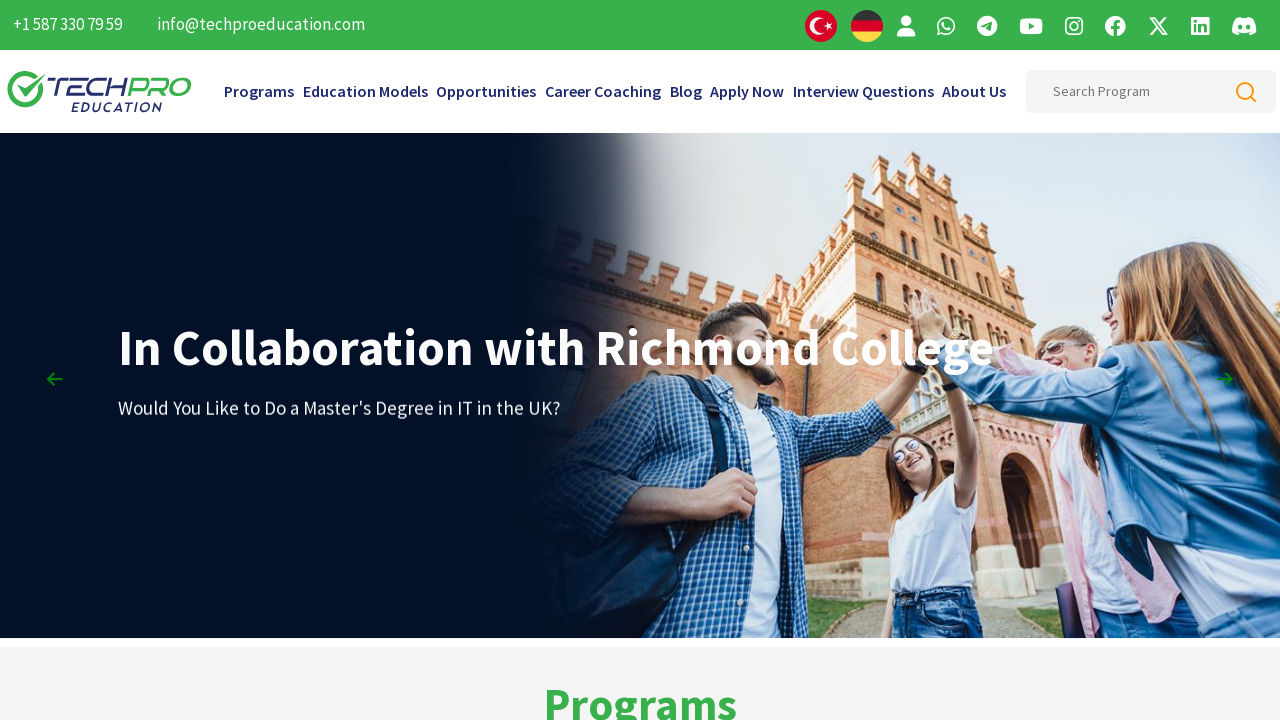